Tests browser navigation methods including navigating to URLs, going back, and refreshing the page

Starting URL: https://opensource-demo.orangehrmlive.com/web/index.php/auth/login

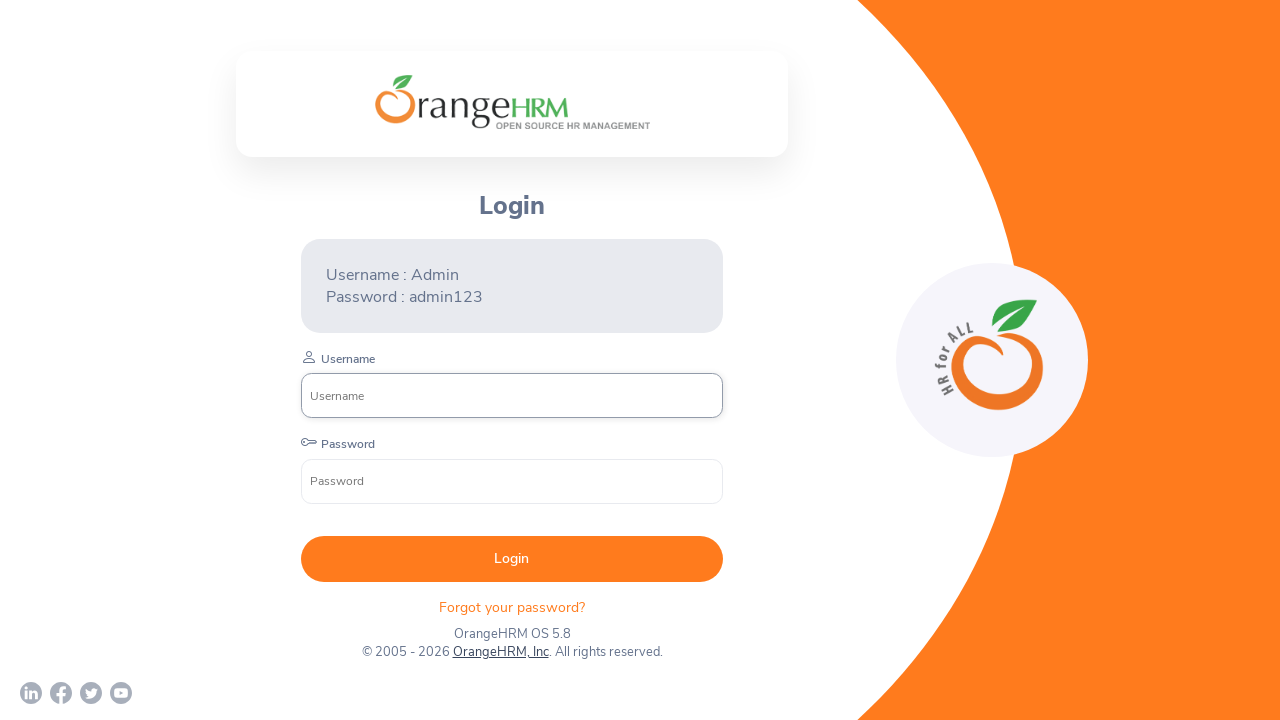

Retrieved page title from login page
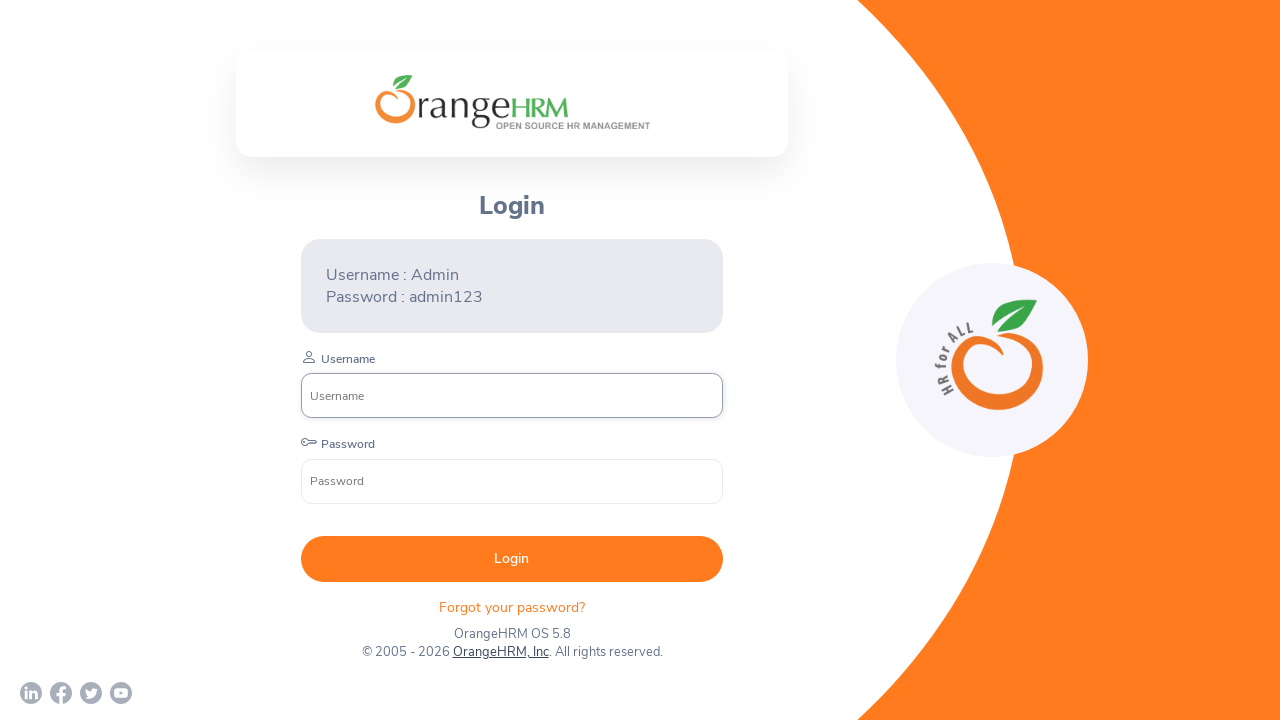

Retrieved page source content
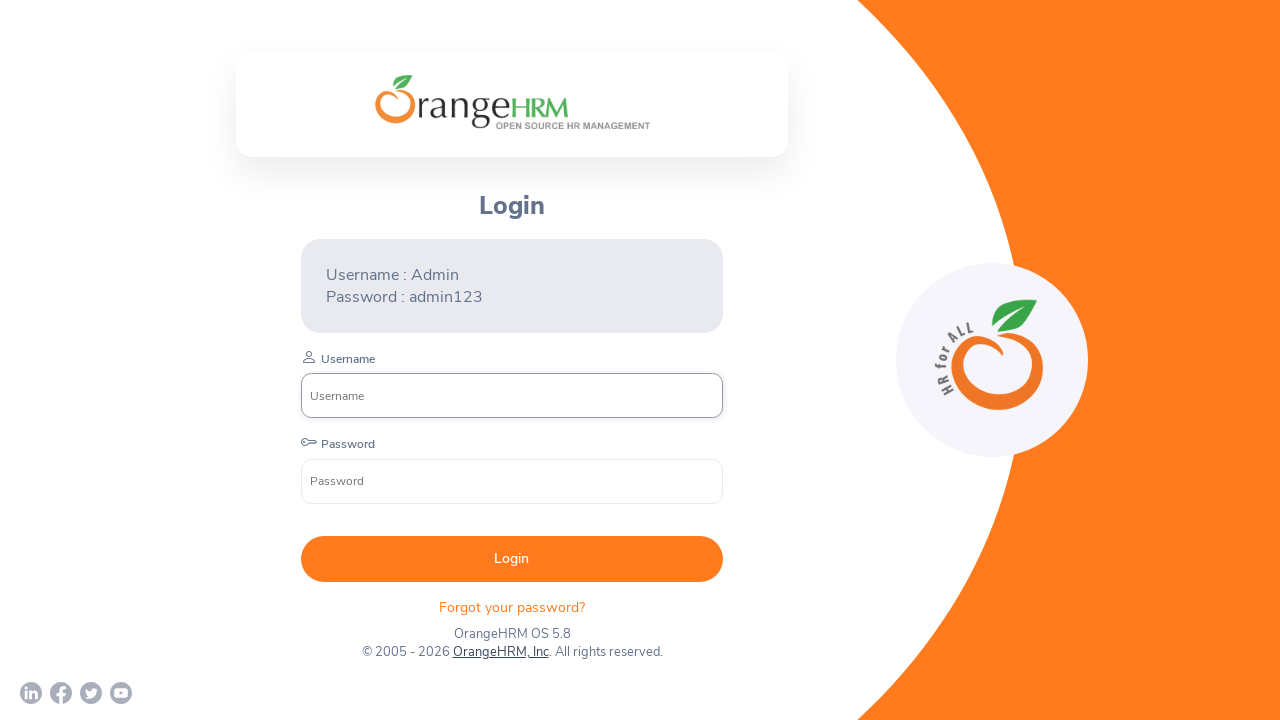

Navigated to password reset page
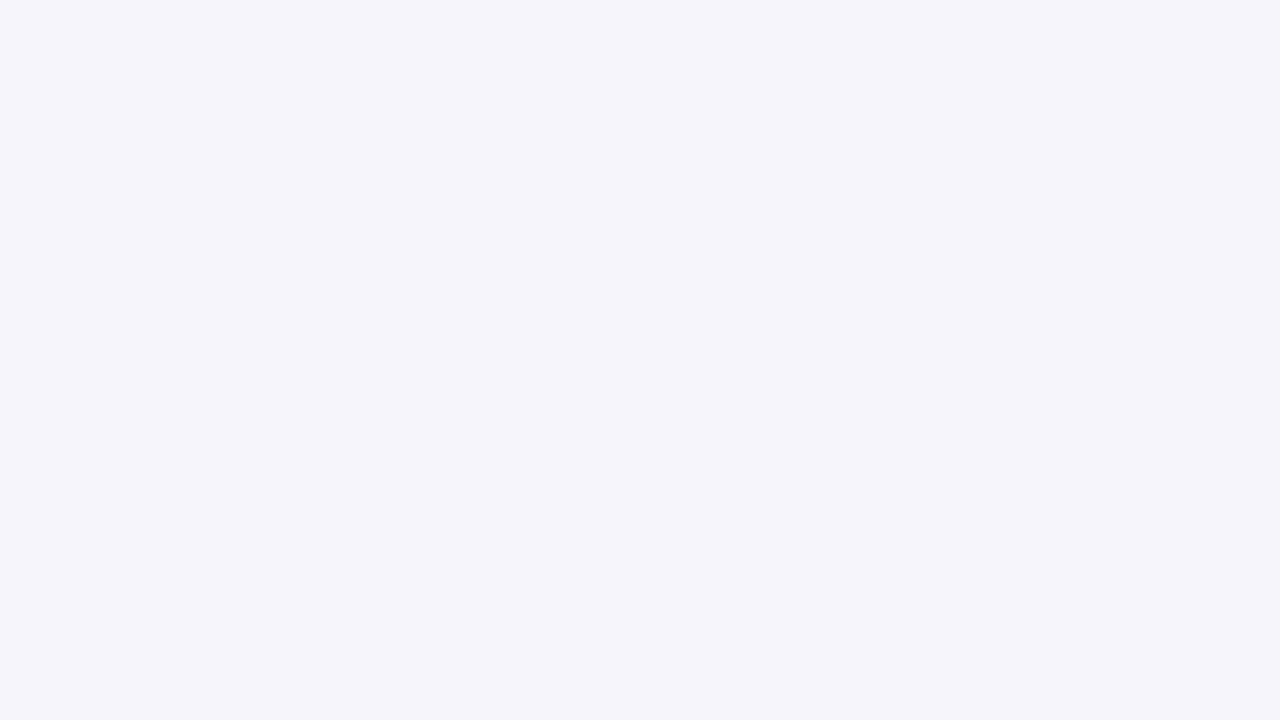

Refreshed the password reset page
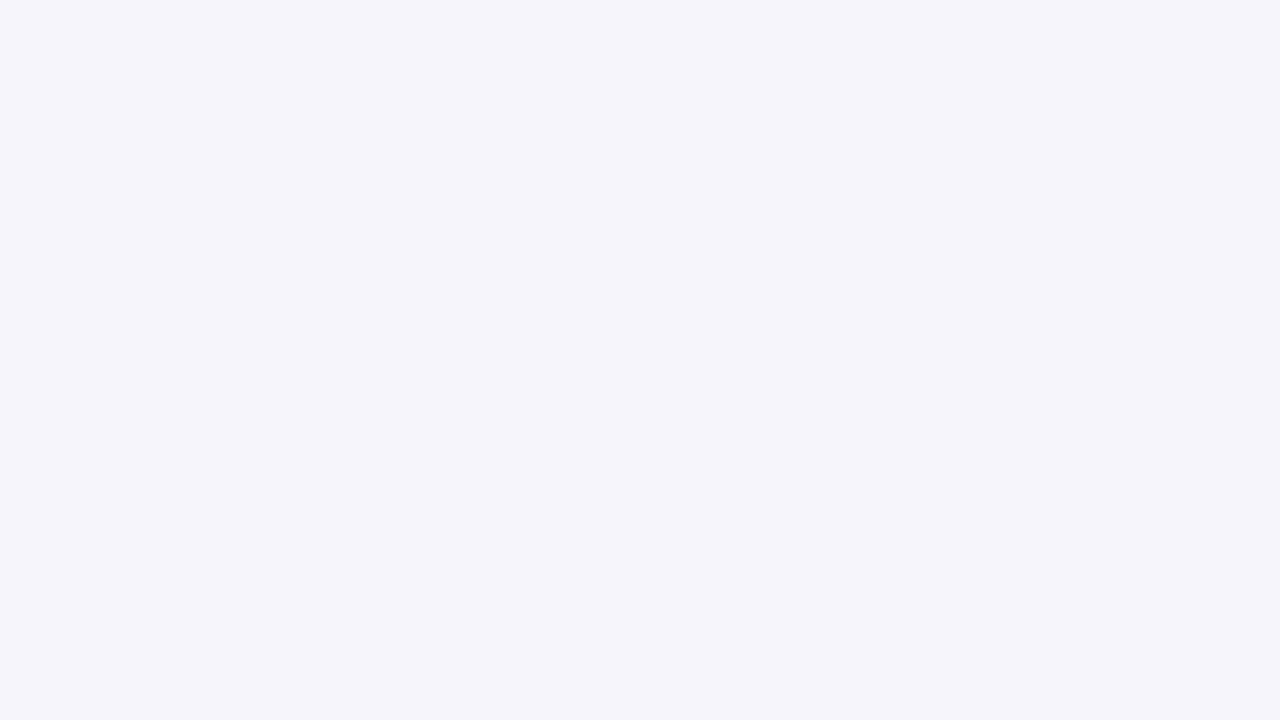

Waited 5 seconds for page to fully load after refresh
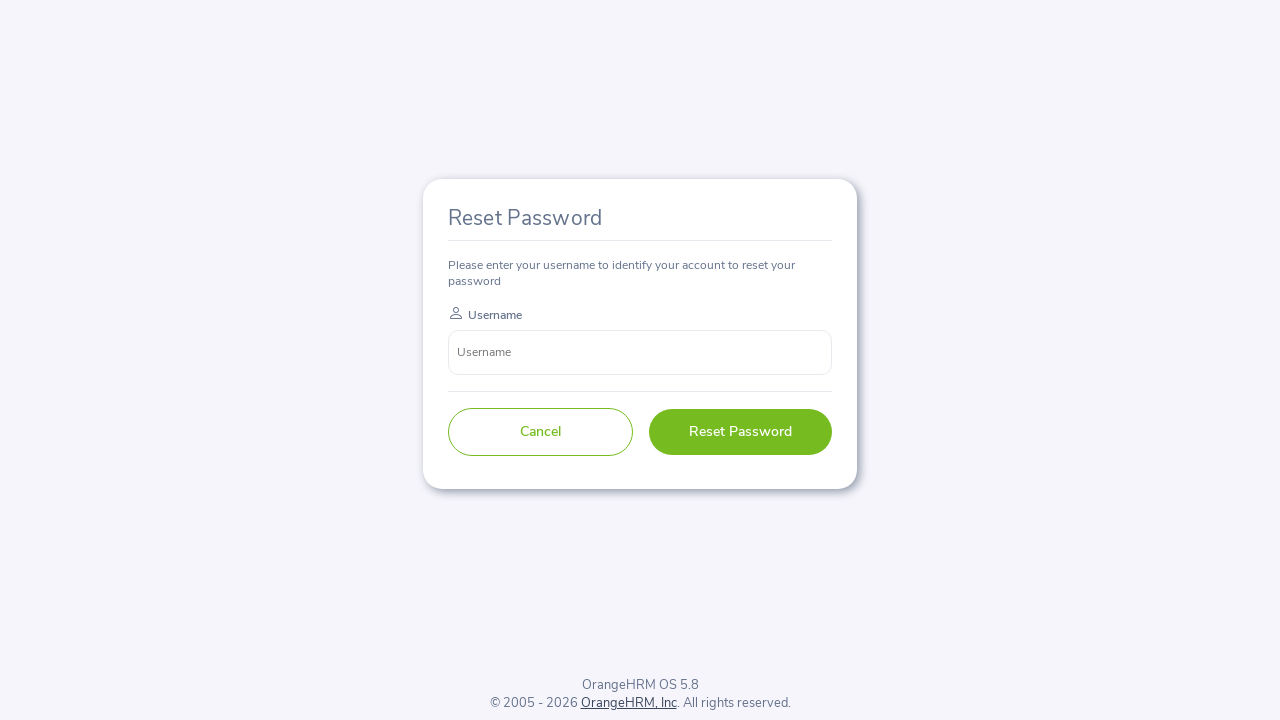

Navigated back to login page using browser back button
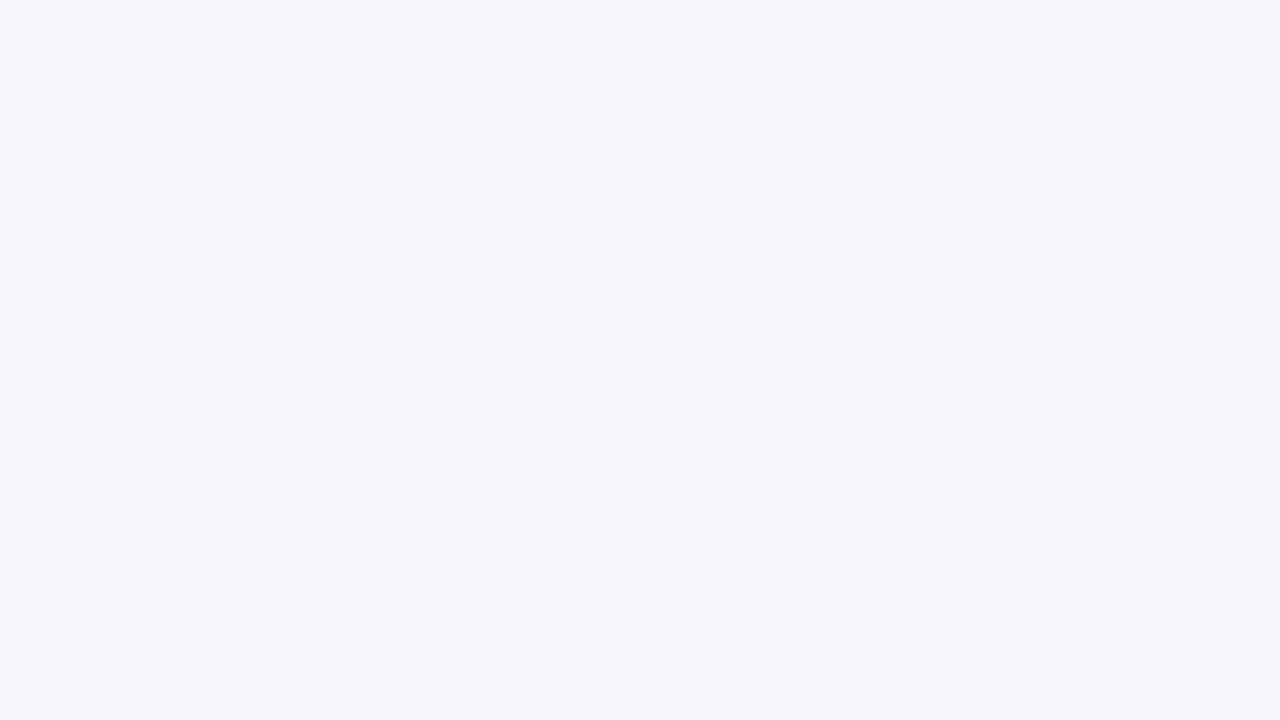

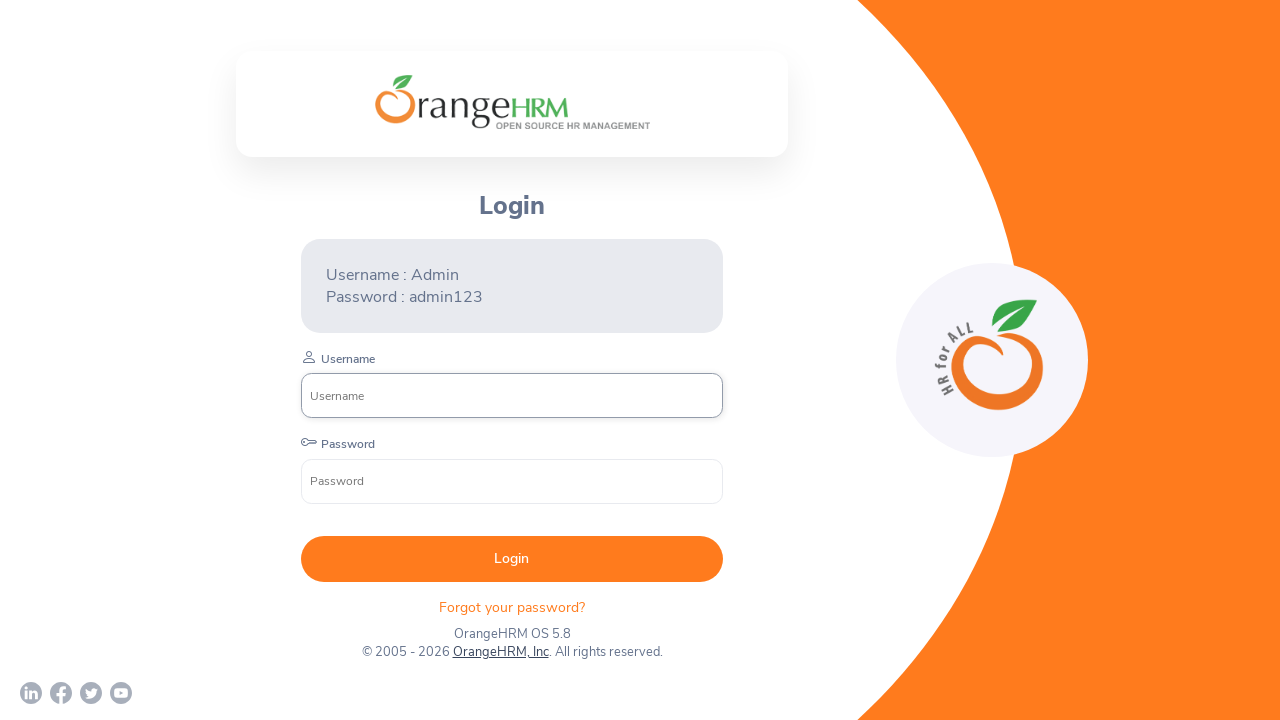